Finds and returns the index of a given column name (Last Name) in the table header.

Starting URL: http://automationbykrishna.com/#

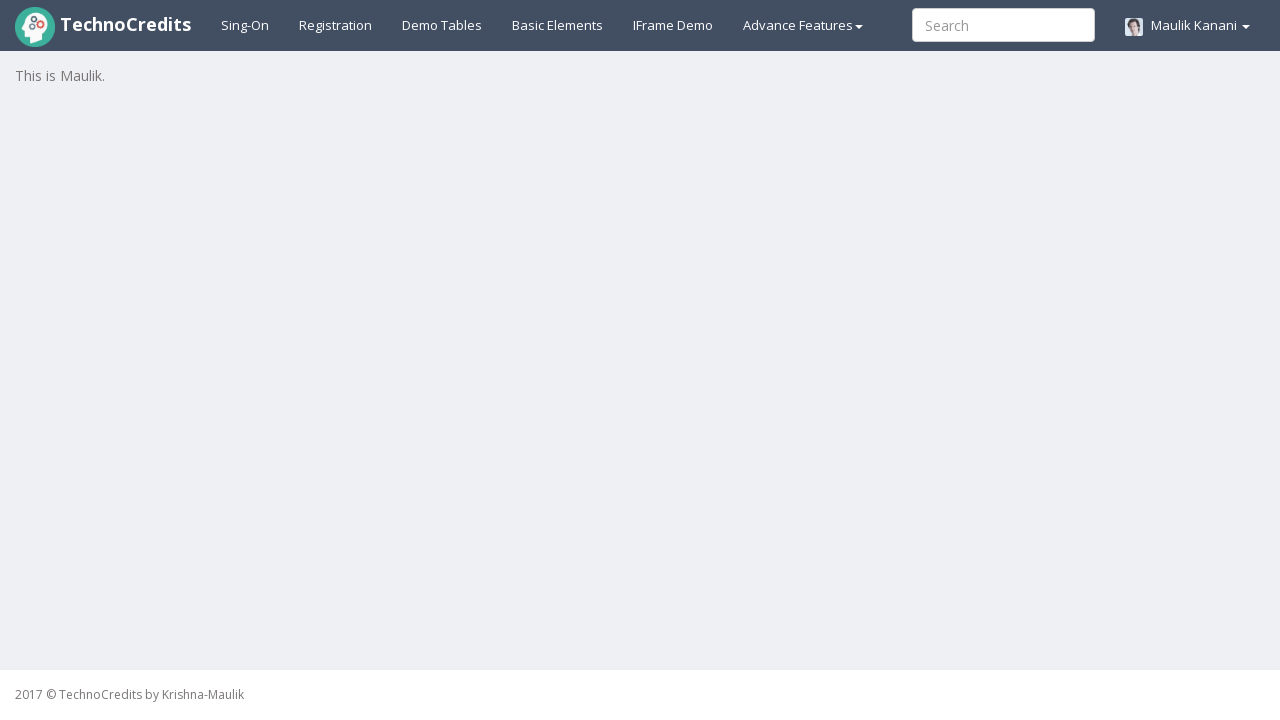

Clicked on demo table link to navigate to table section at (442, 25) on a#demotable
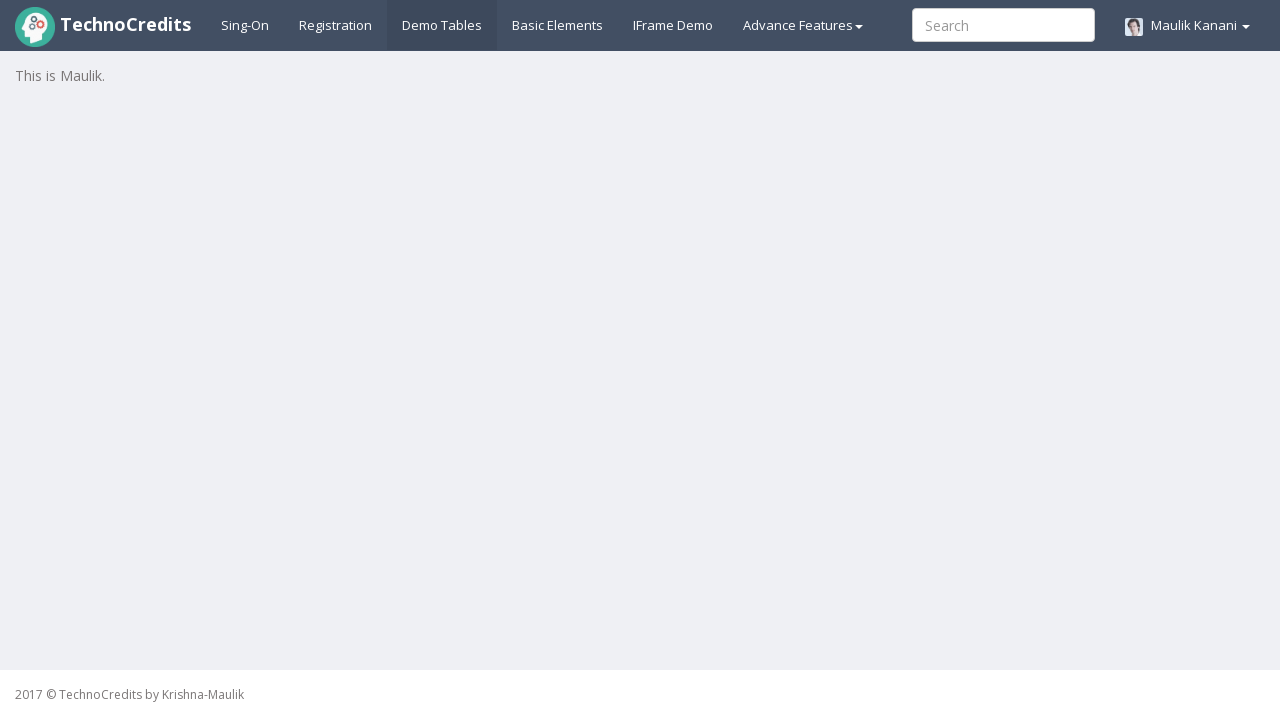

Table with id 'table1' loaded
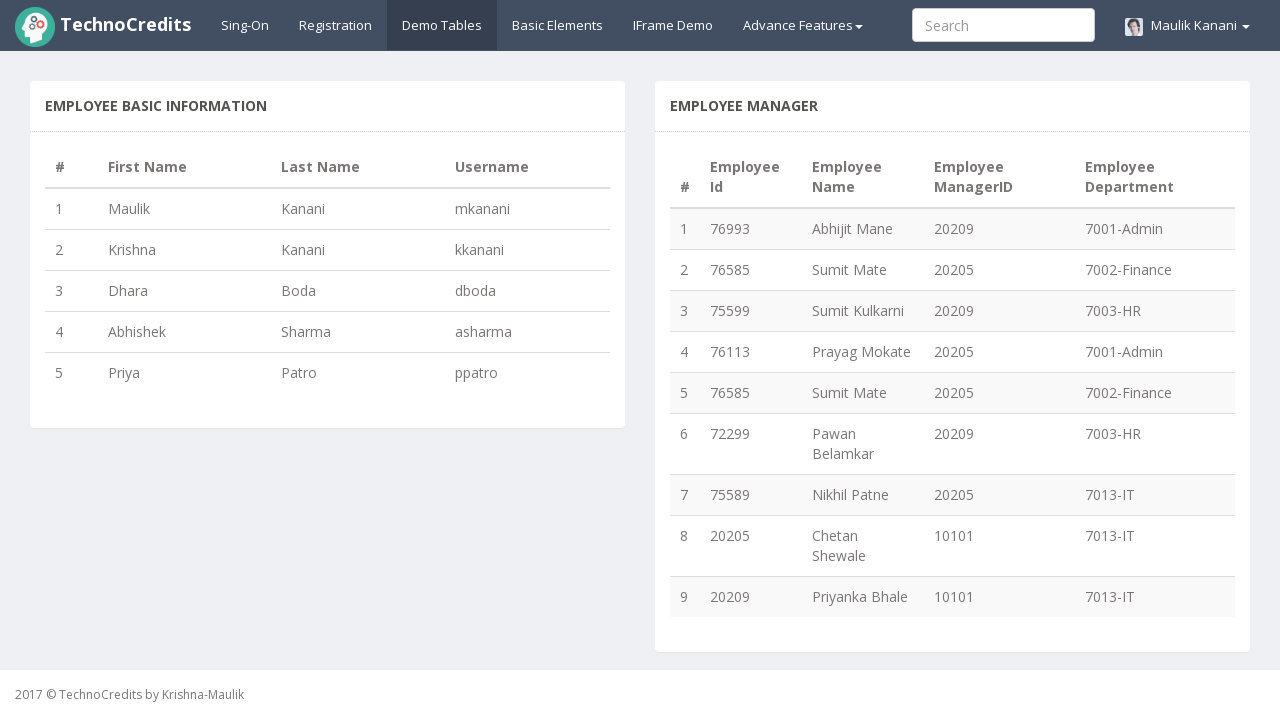

Retrieved column count: 4 columns in table header
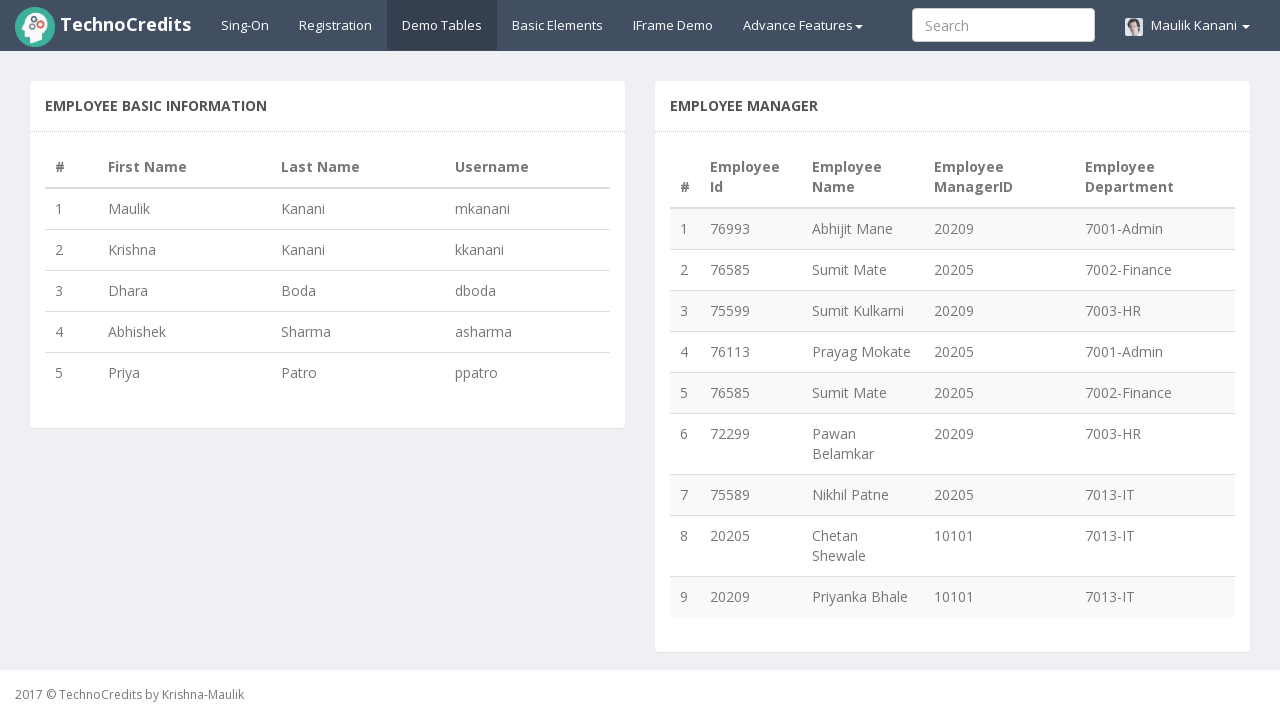

Retrieved column 1 header text: '#'
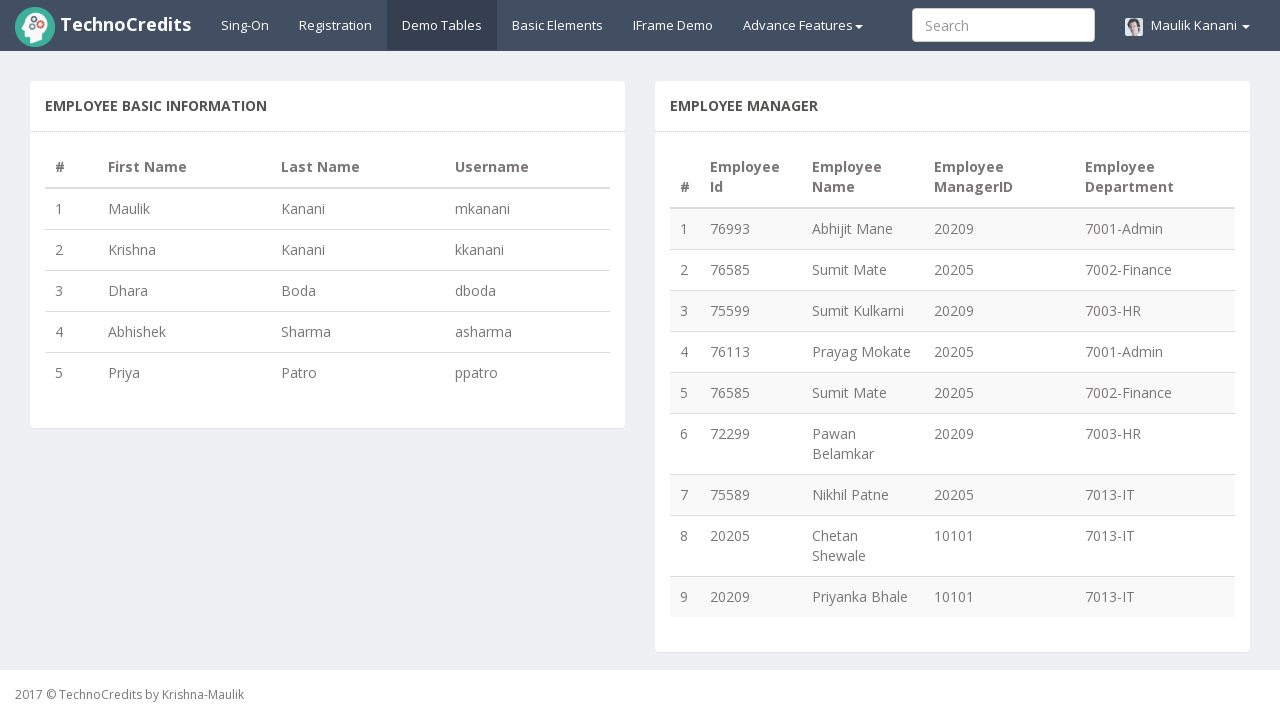

Retrieved column 2 header text: 'First Name'
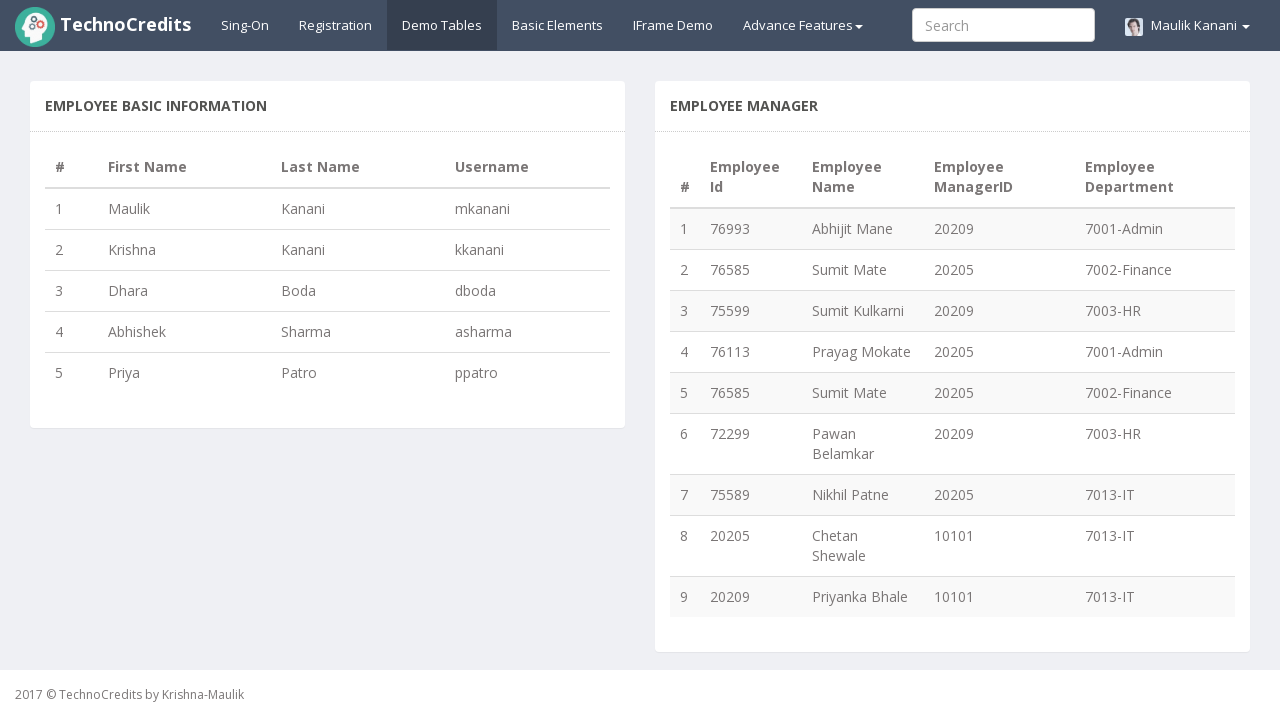

Retrieved column 3 header text: 'Last Name'
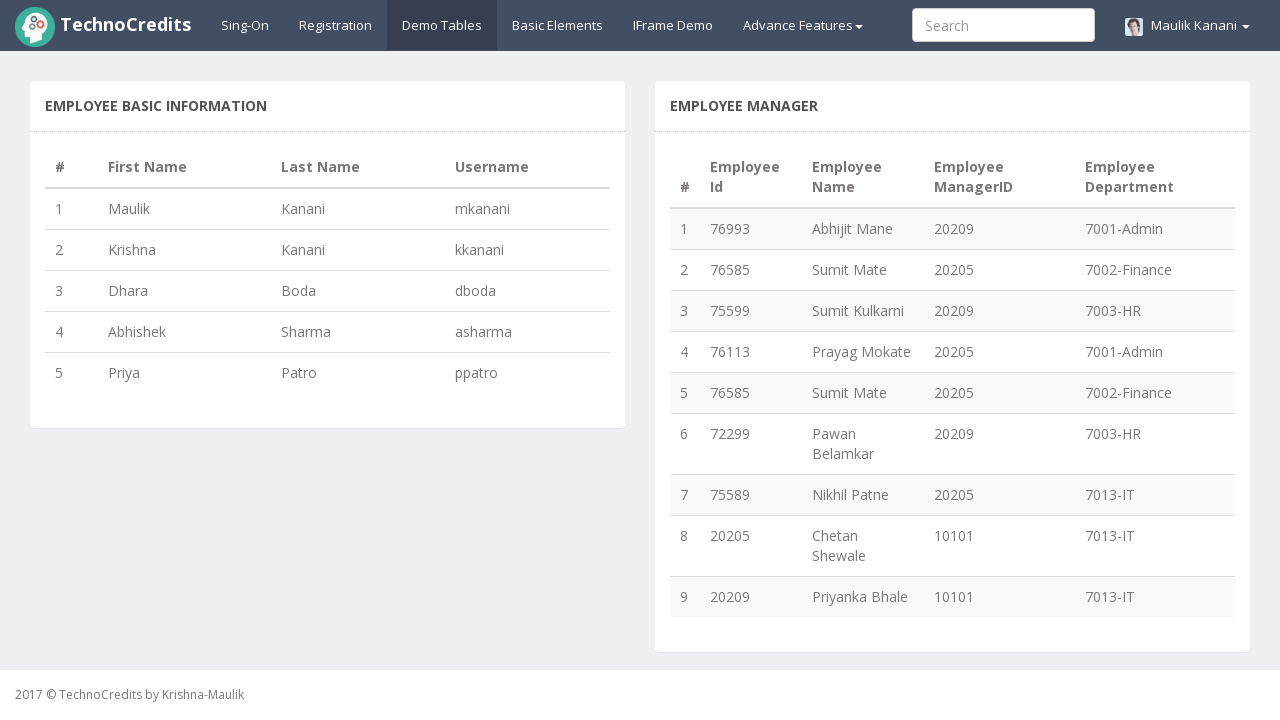

Found target column 'Last Name' at index 3
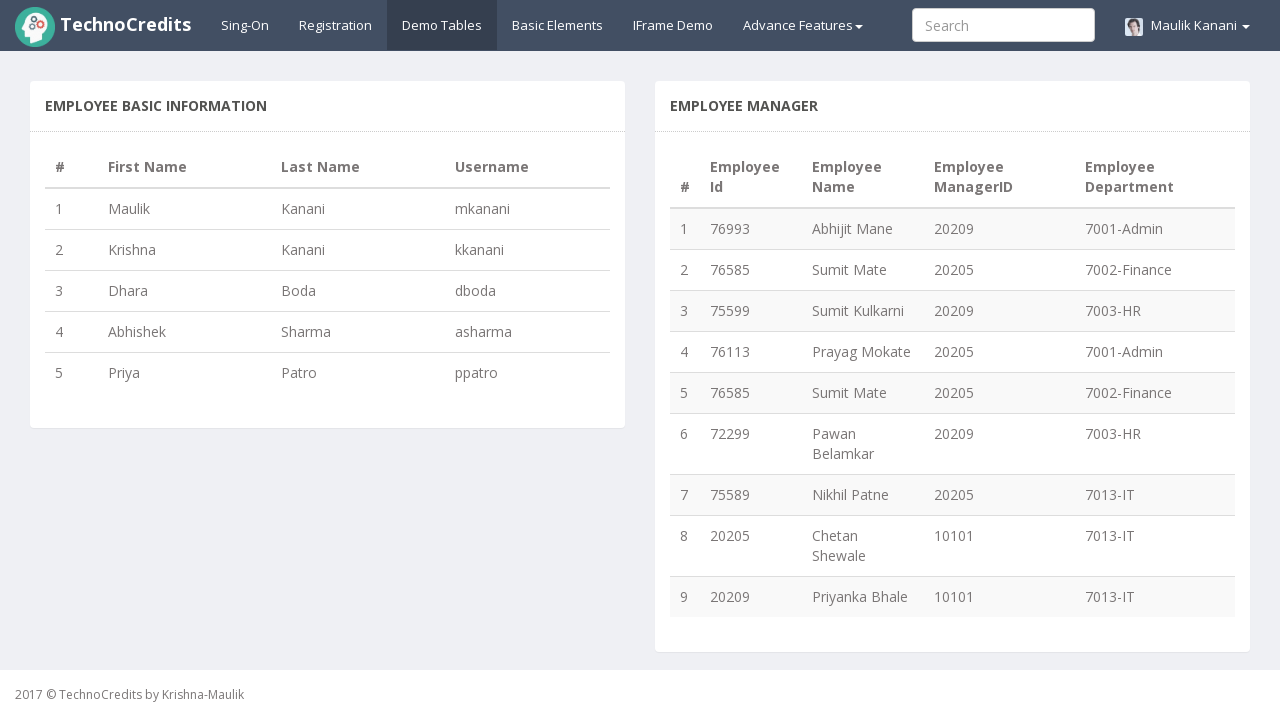

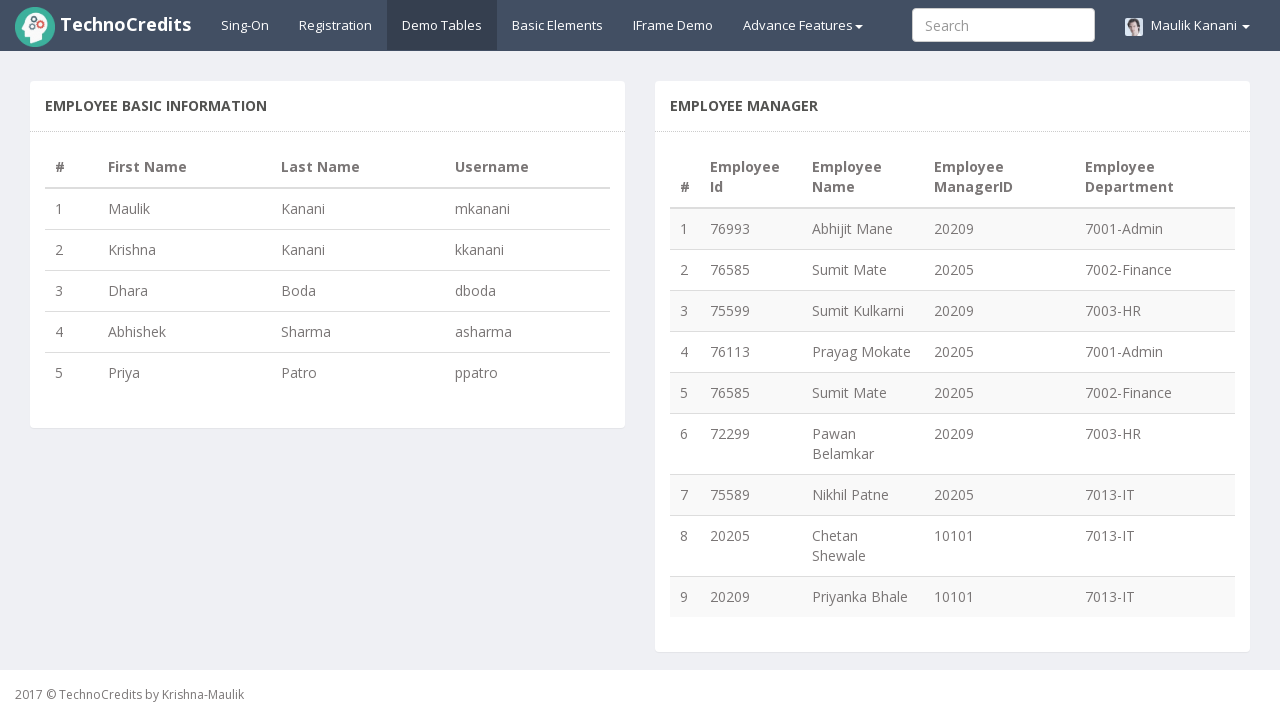